Tests checkbox functionality on a practice website by verifying the Senior Citizen Discount checkbox can be toggled from unchecked to checked state.

Starting URL: http://rahulshettyacademy.com/dropdownsPractise/

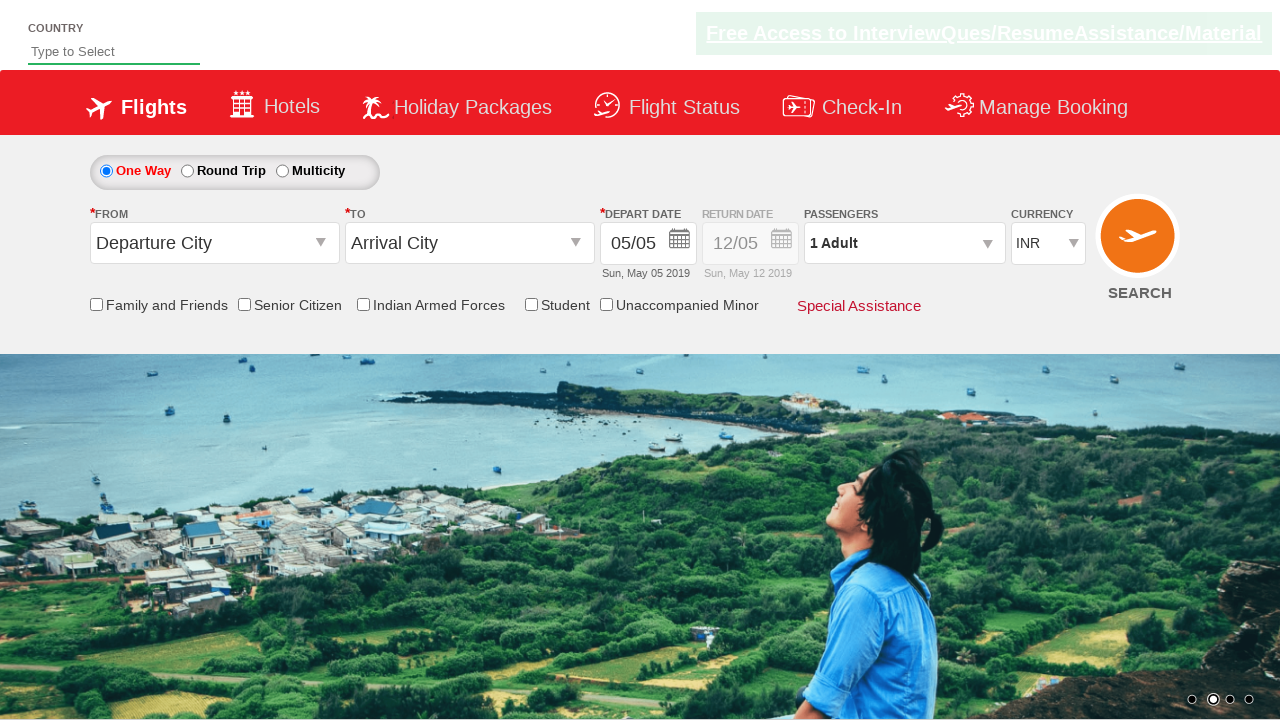

Located Senior Citizen Discount checkbox element
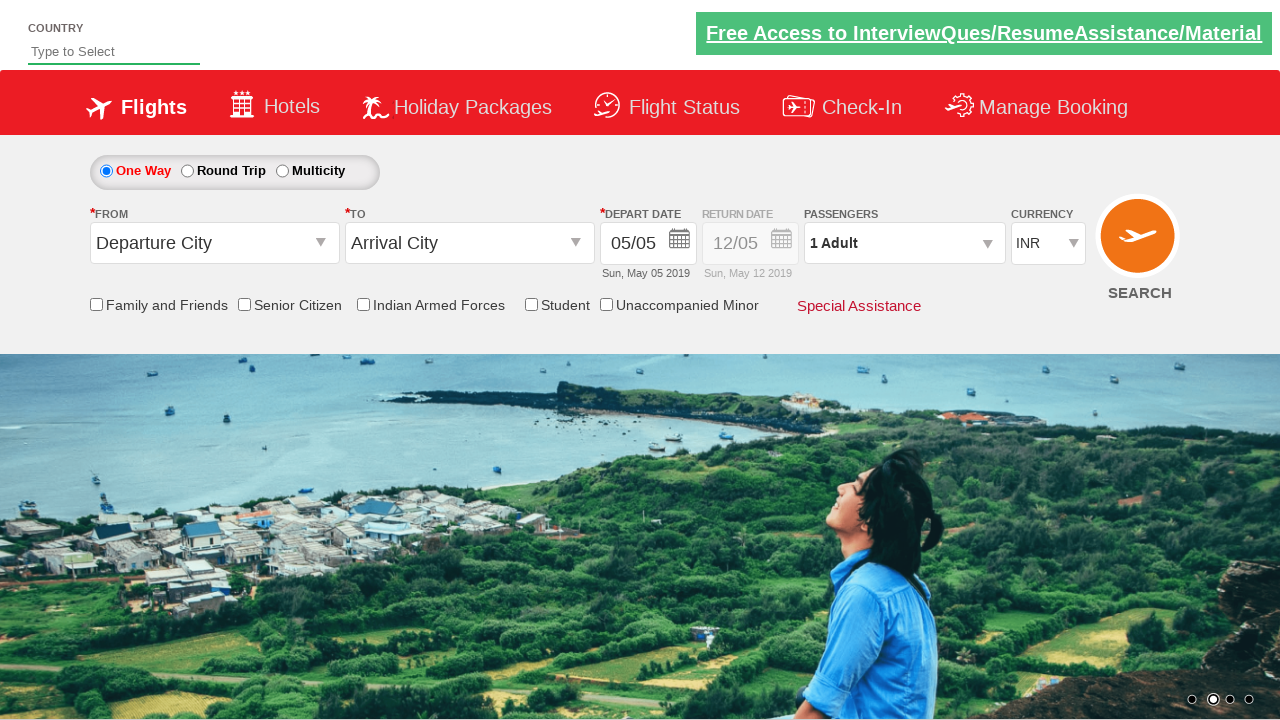

Verified Senior Citizen Discount checkbox is not initially checked
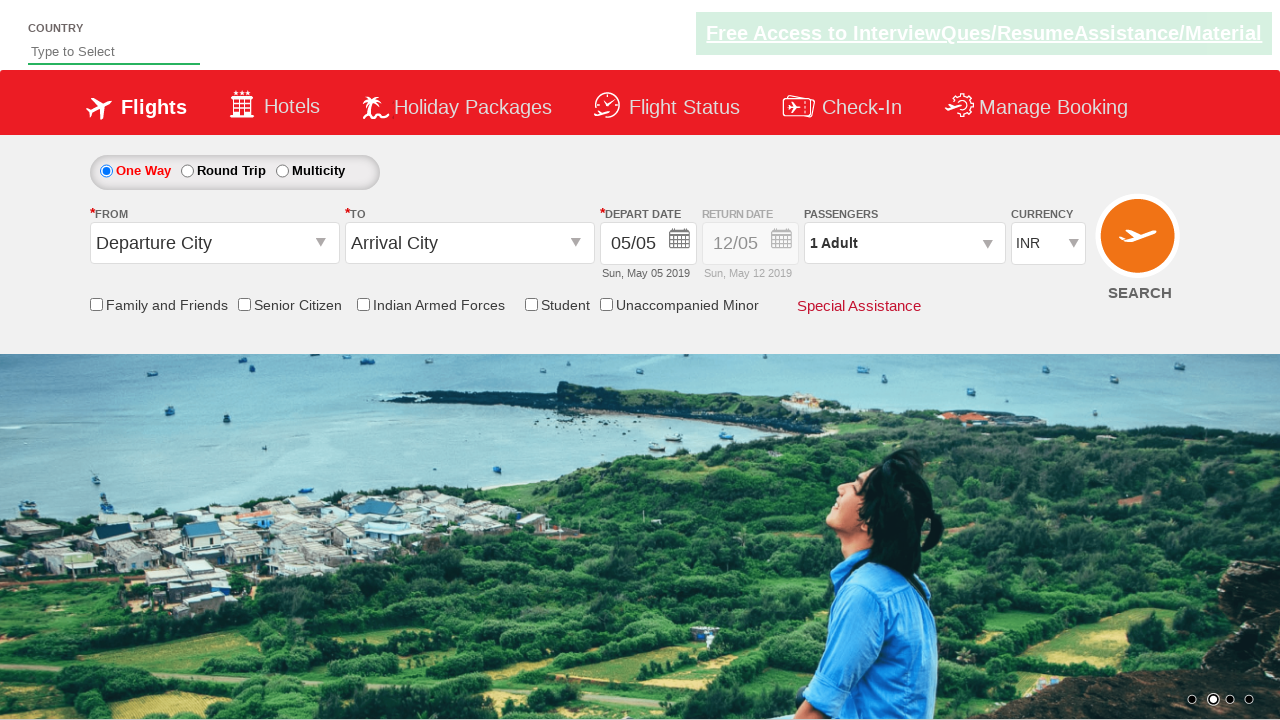

Clicked Senior Citizen Discount checkbox to toggle it at (244, 304) on input[id*='SeniorCitizenDiscount']
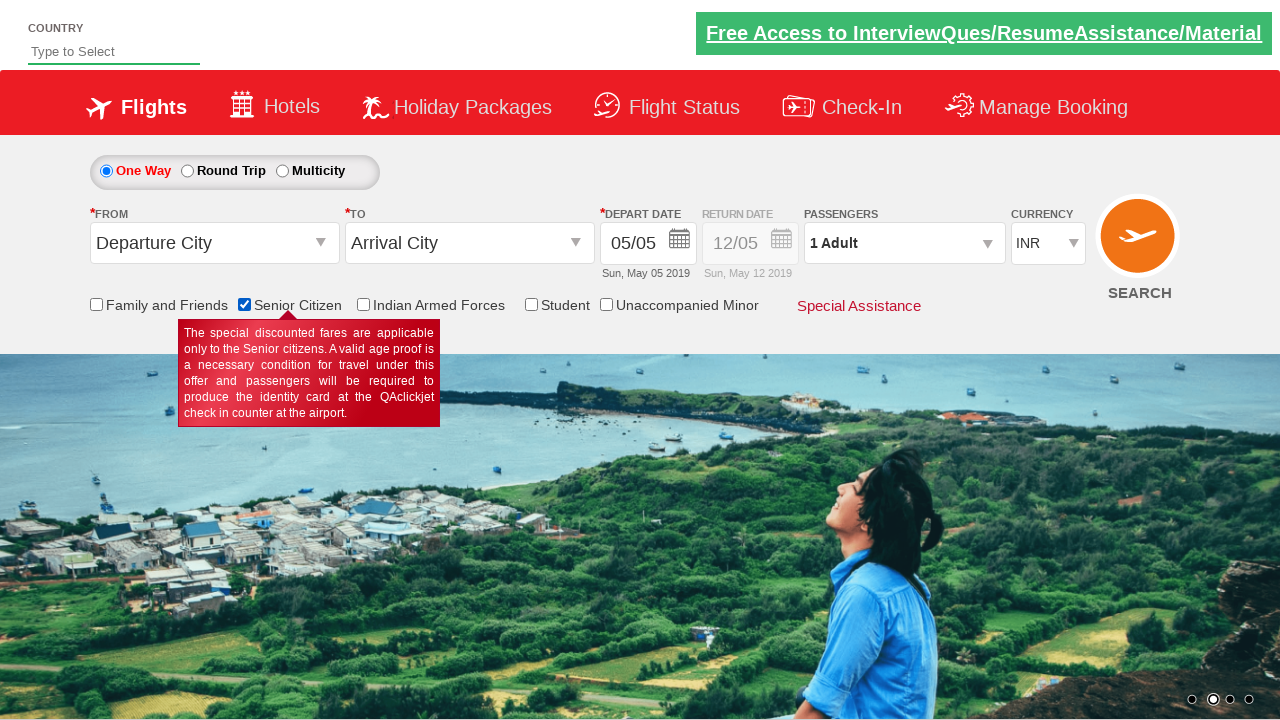

Verified Senior Citizen Discount checkbox is now checked
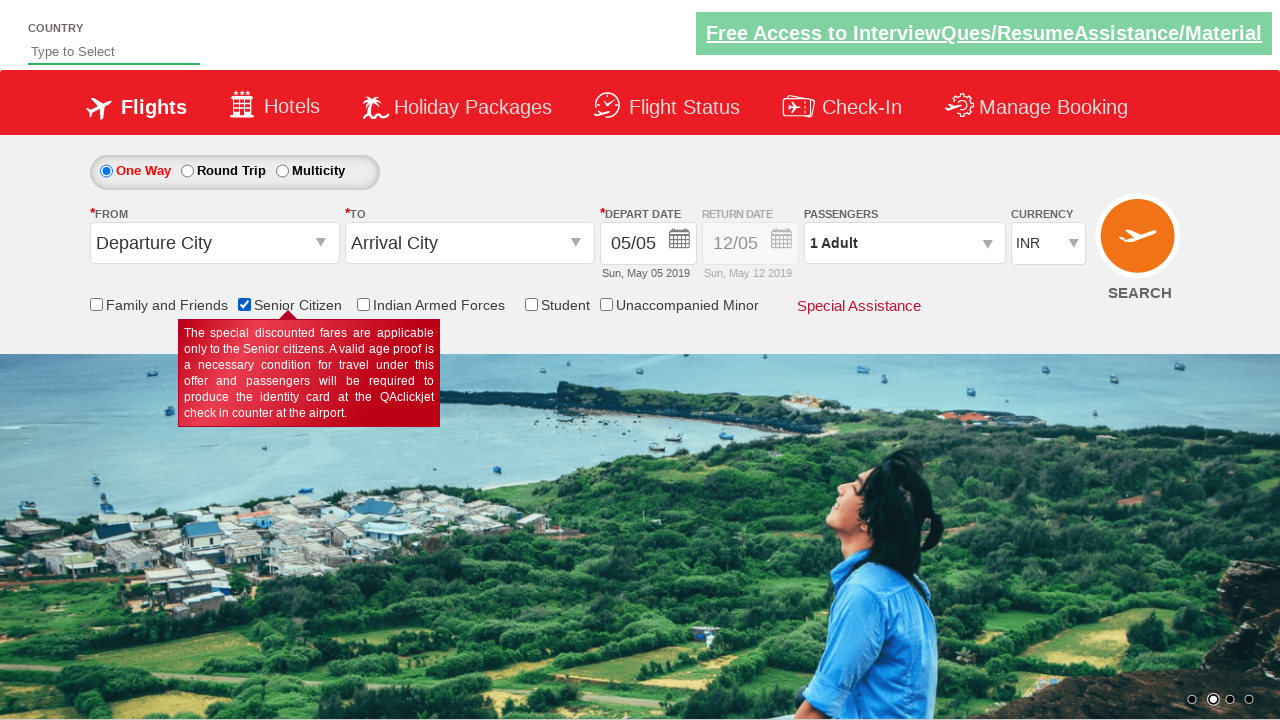

Waited for and verified date element #view_fulldate_id_1 is present
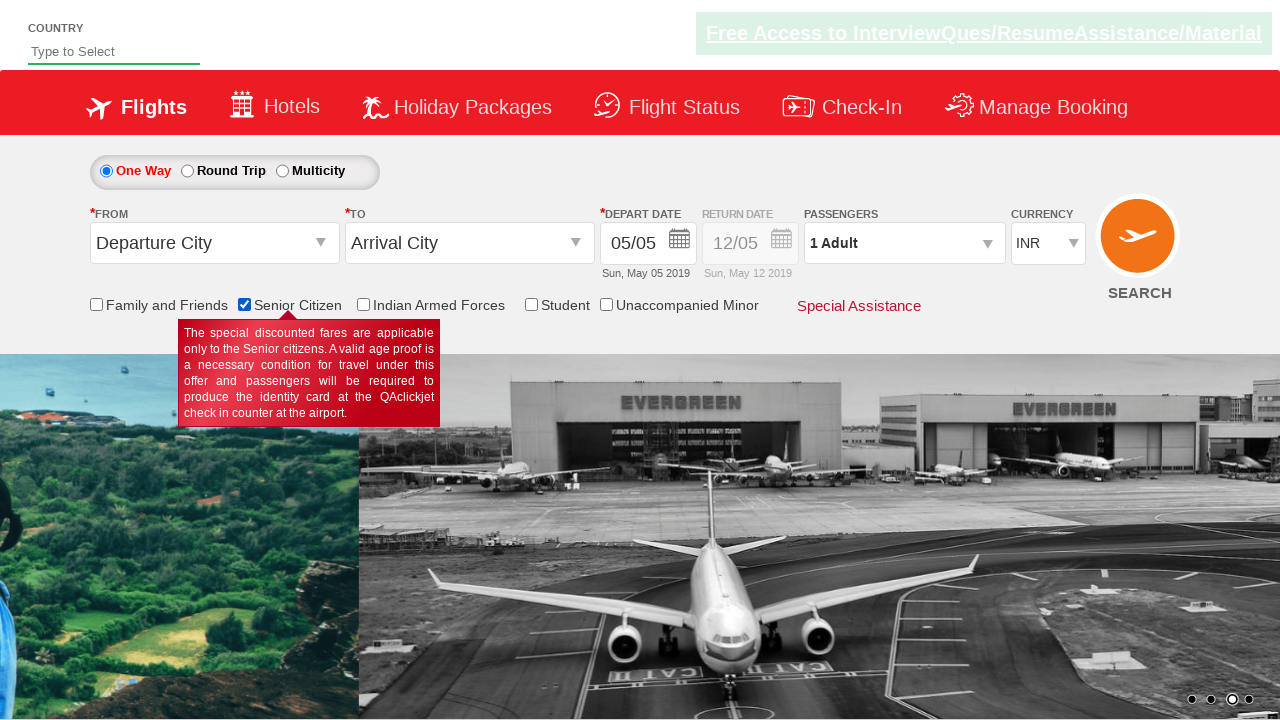

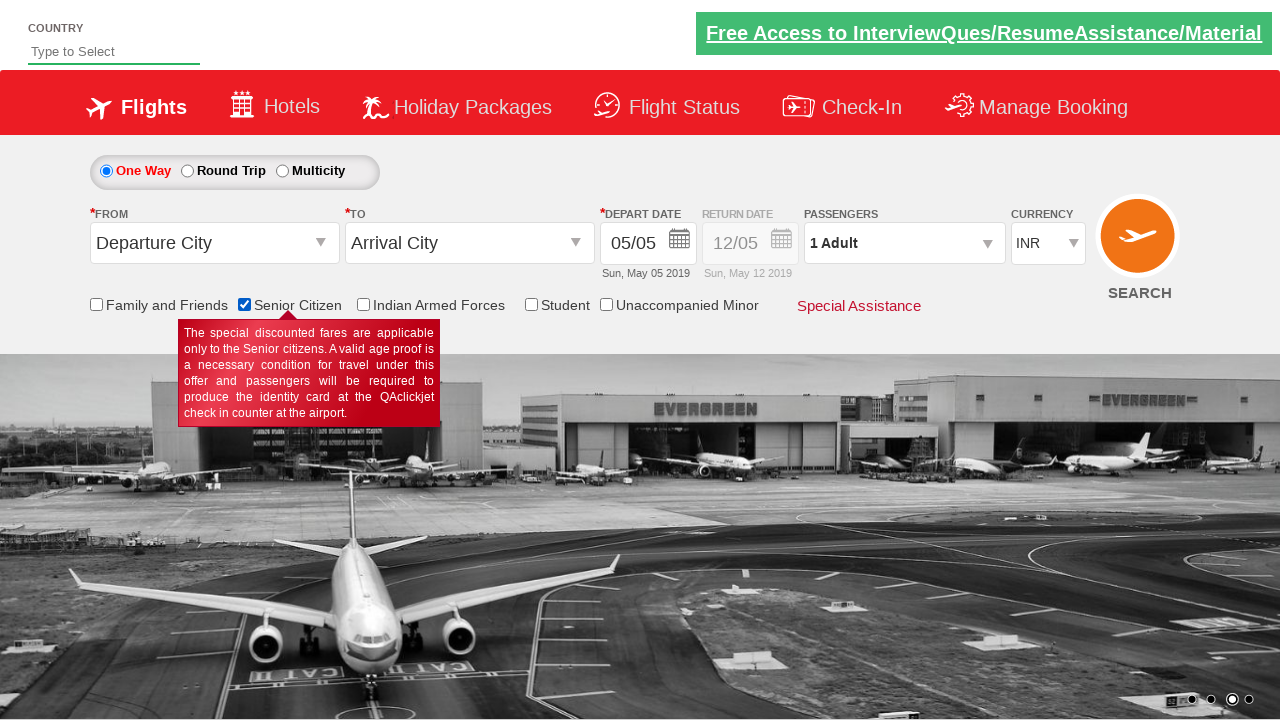